Tests scrolling specific elements into view by first scrolling to a bottom link, then back to the home link

Starting URL: https://practice.cydeo.com/large

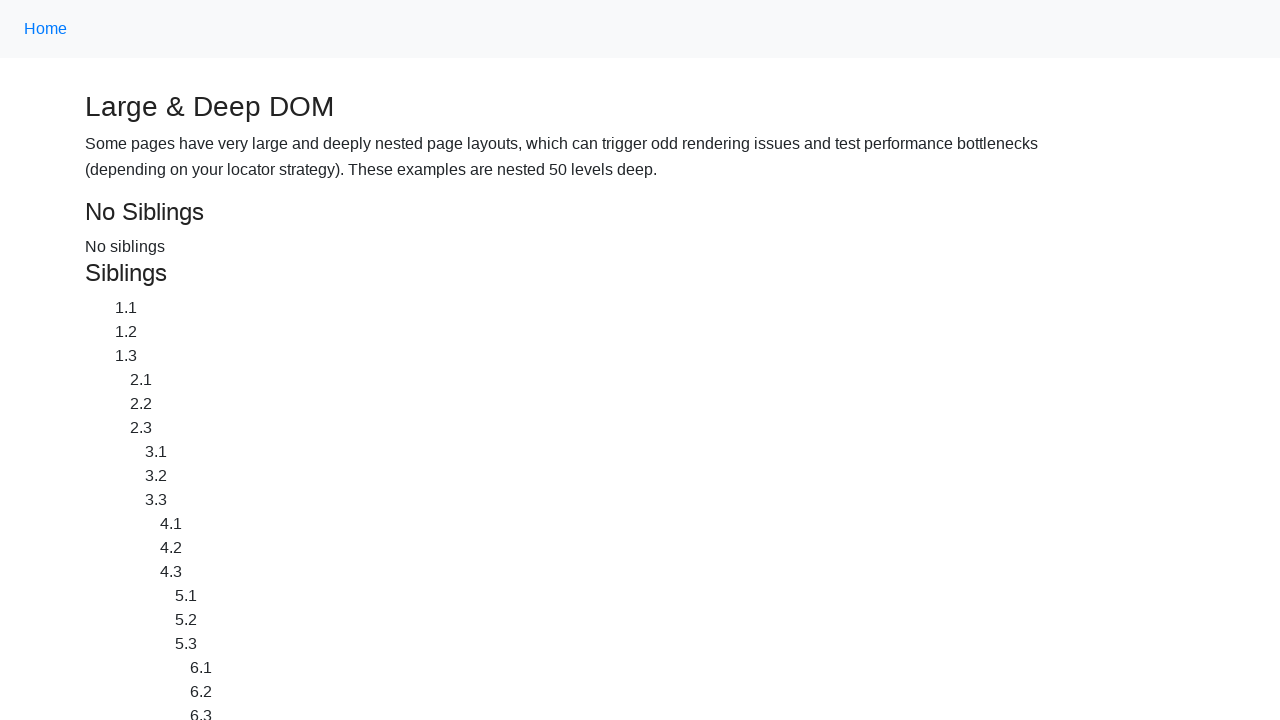

Waited 2 seconds for page to load
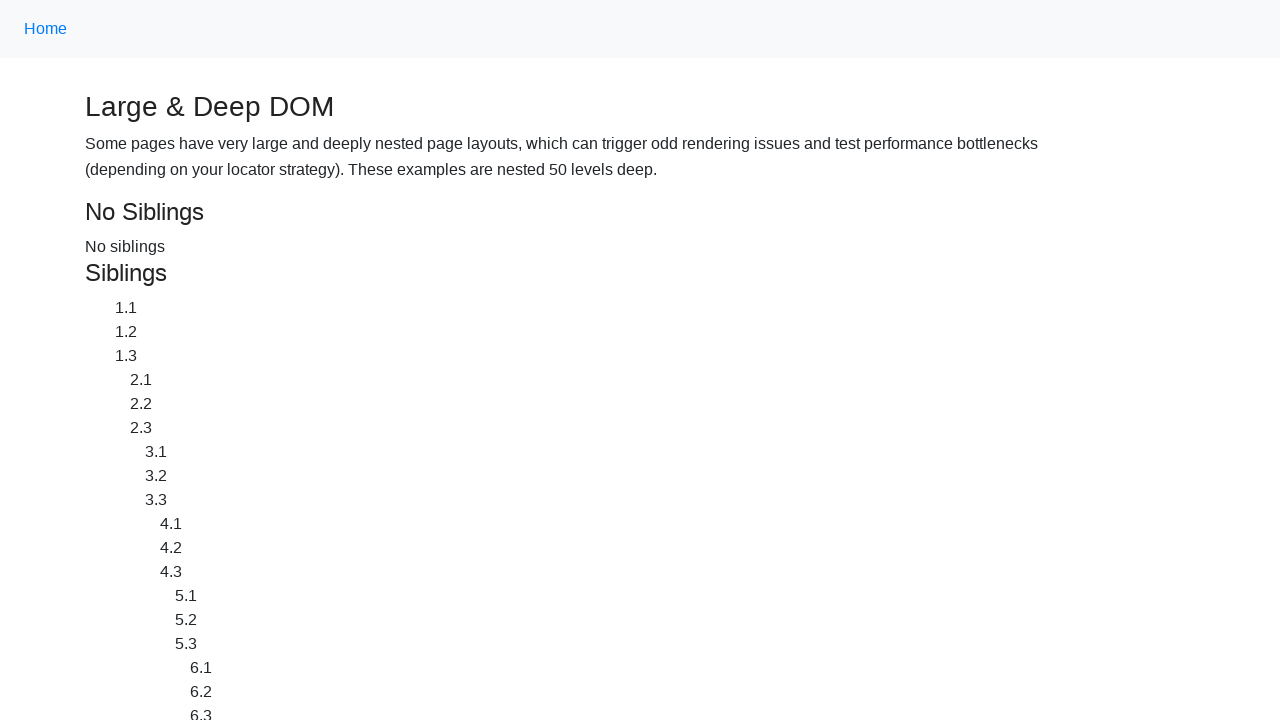

Located bottom link with text 'CYDEO'
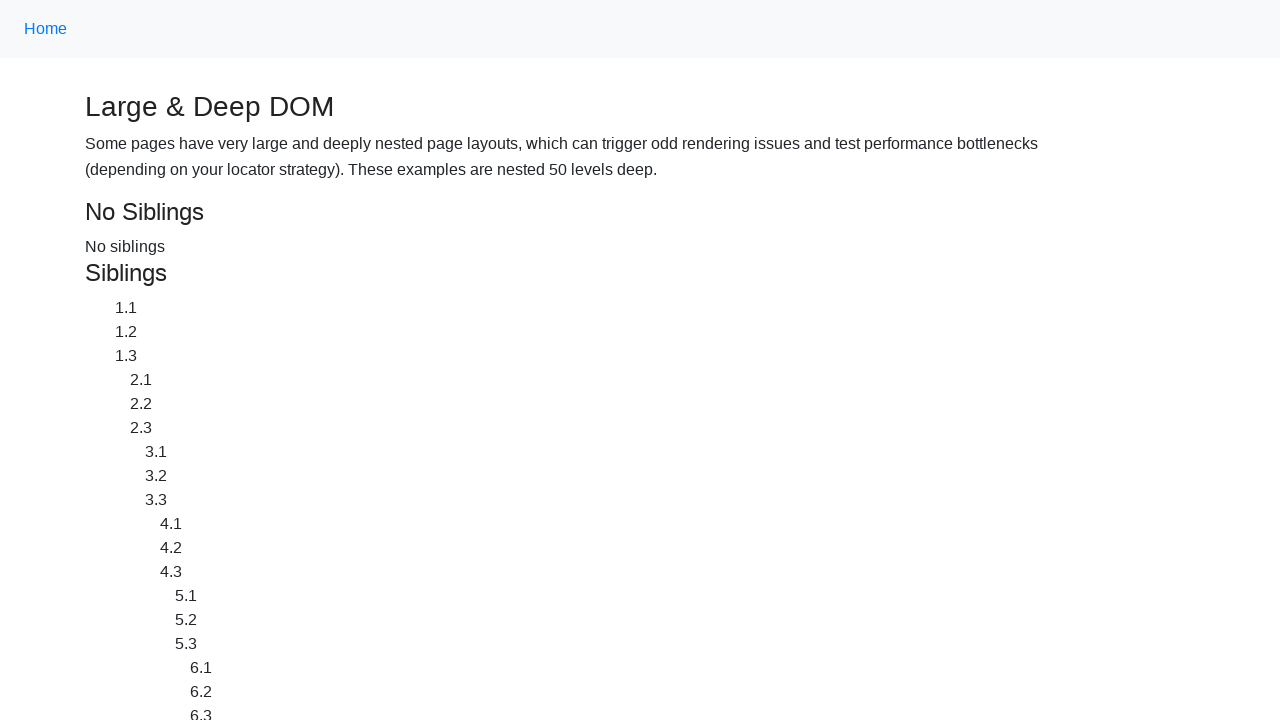

Scrolled CYDEO link into view
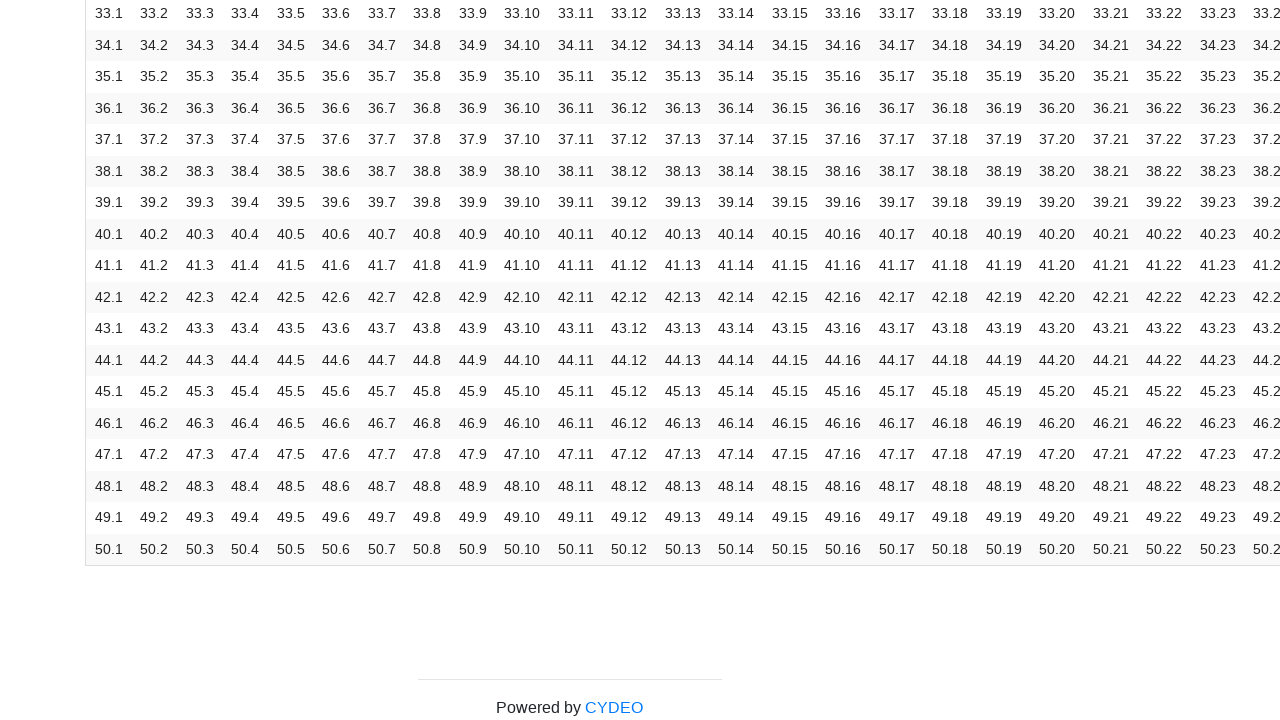

Waited 1 second after scrolling to bottom link
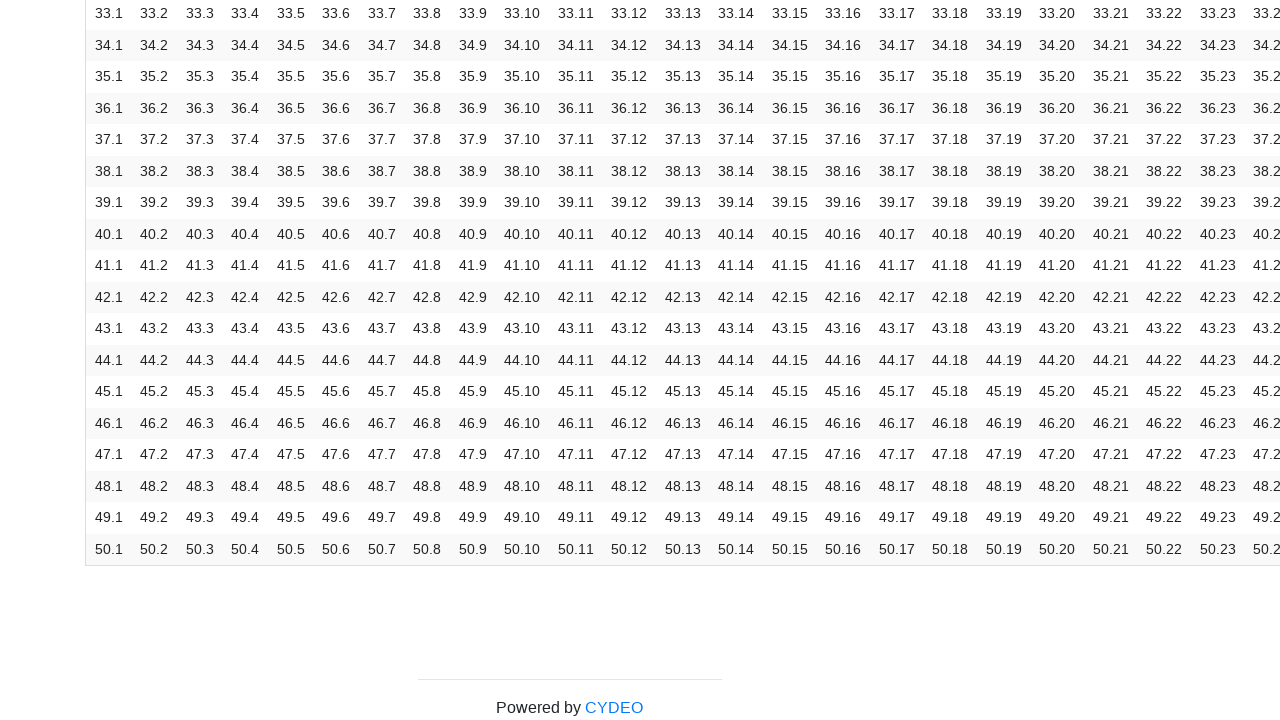

Located home link with text 'Home'
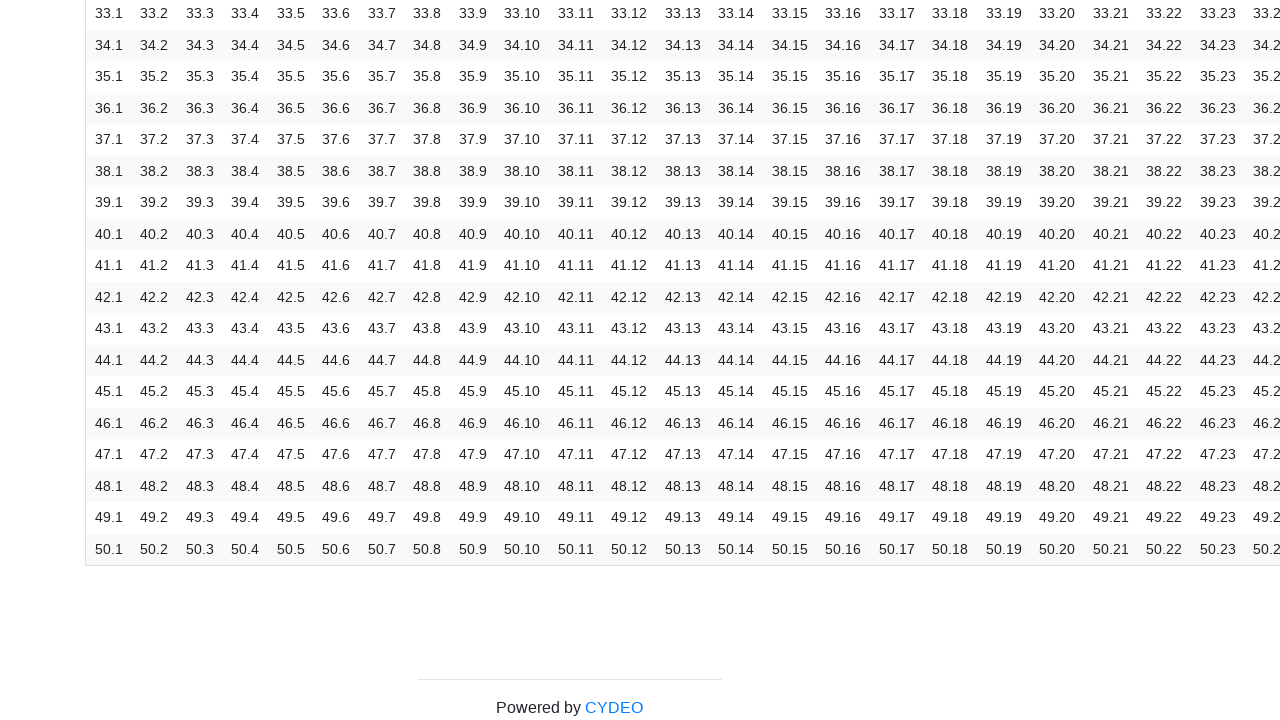

Scrolled Home link into view
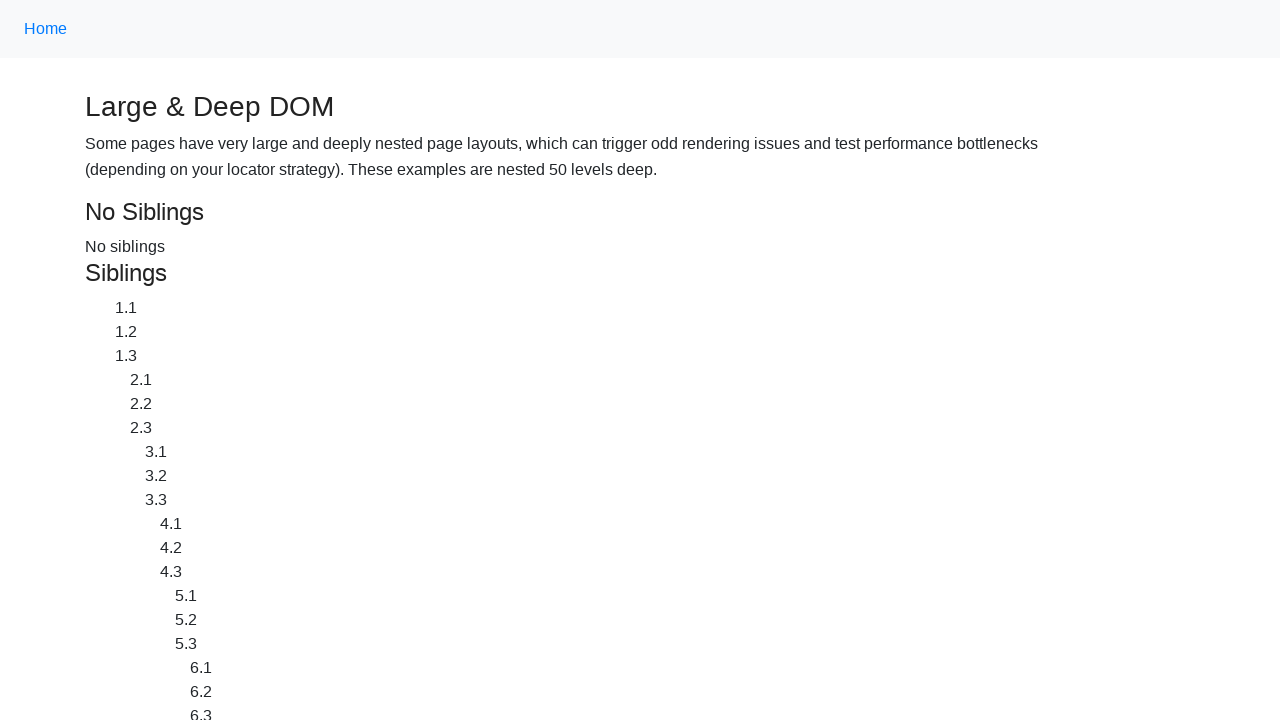

Waited 2 seconds after scrolling back to home link
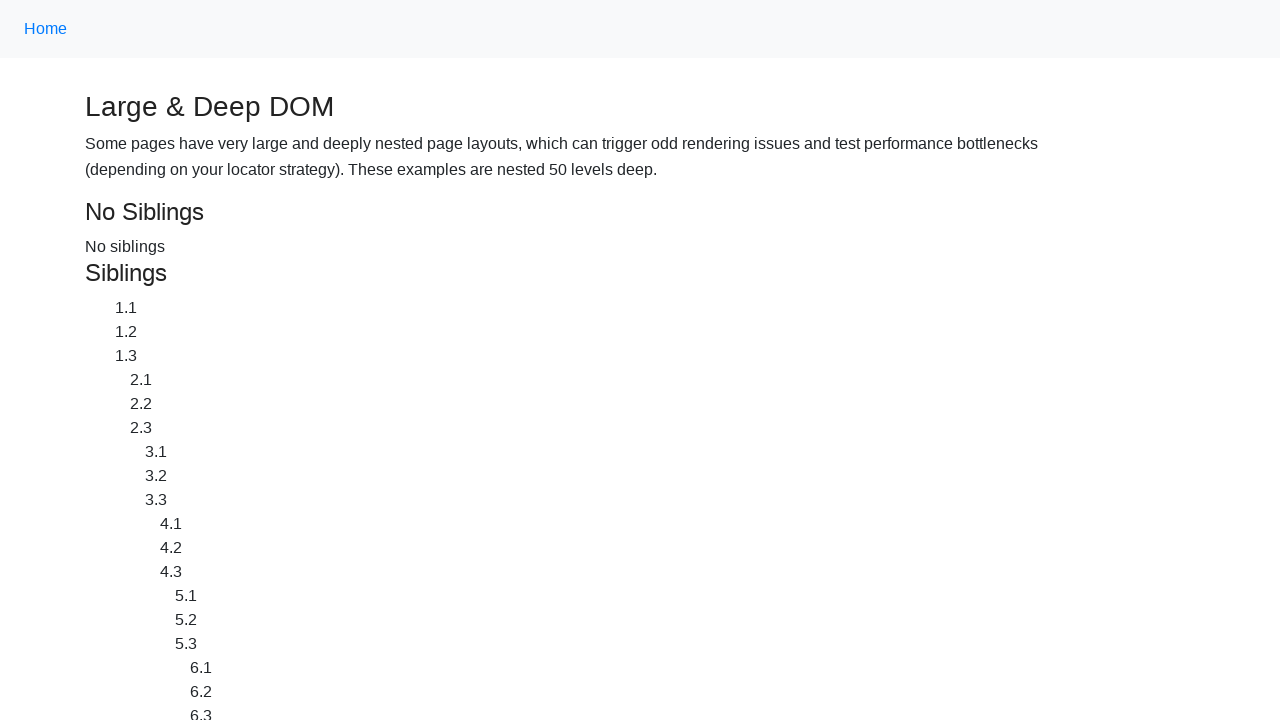

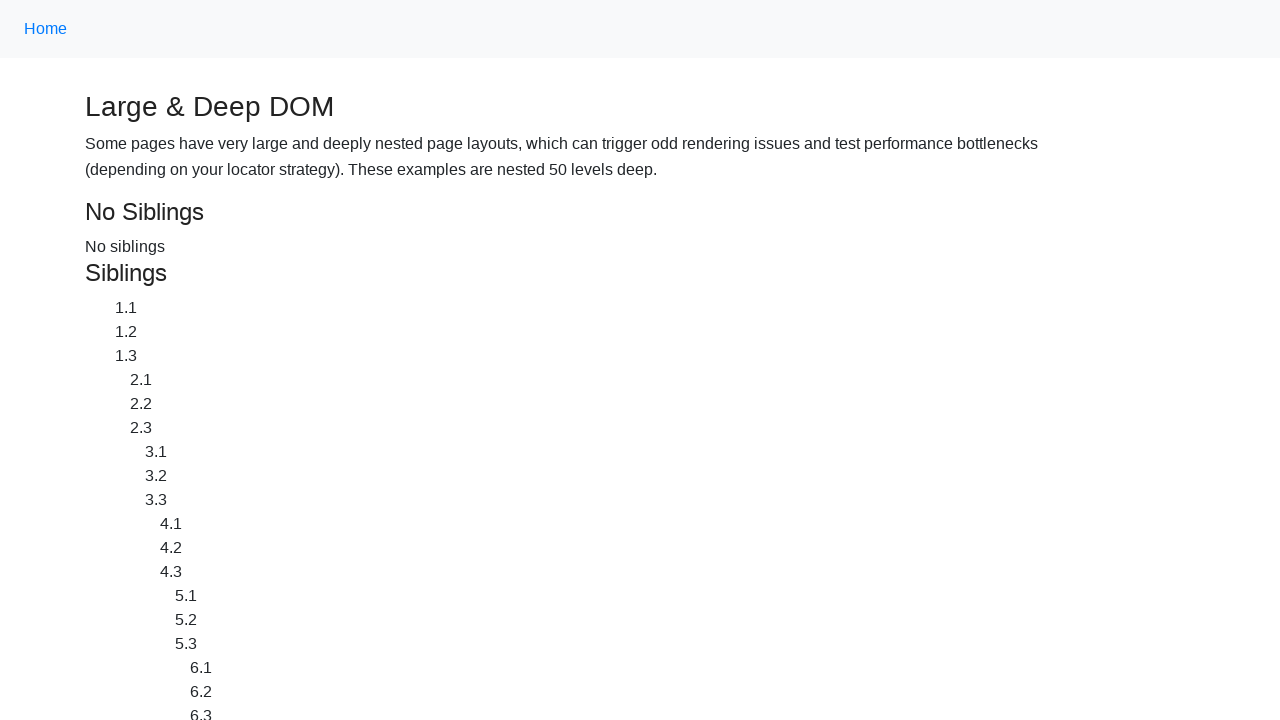